Tests that a todo item is removed if an empty string is entered during edit.

Starting URL: https://demo.playwright.dev/todomvc

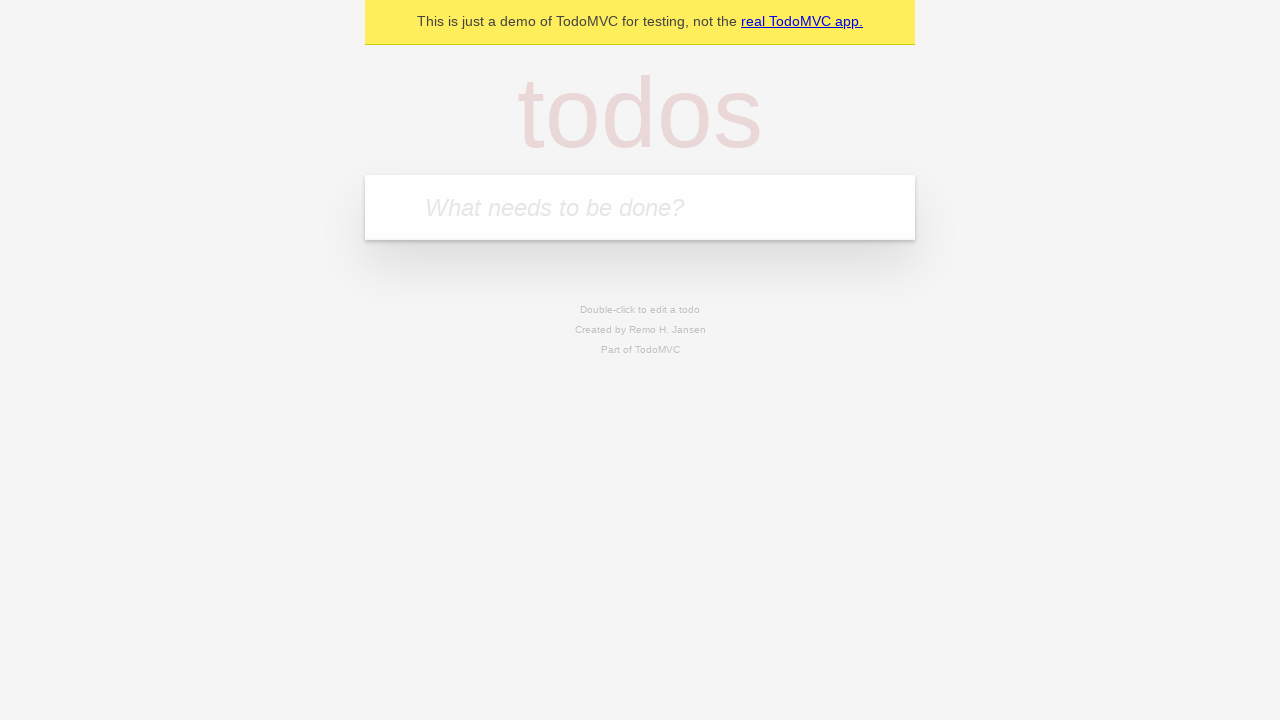

Filled todo input with 'buy some cheese' on internal:attr=[placeholder="What needs to be done?"i]
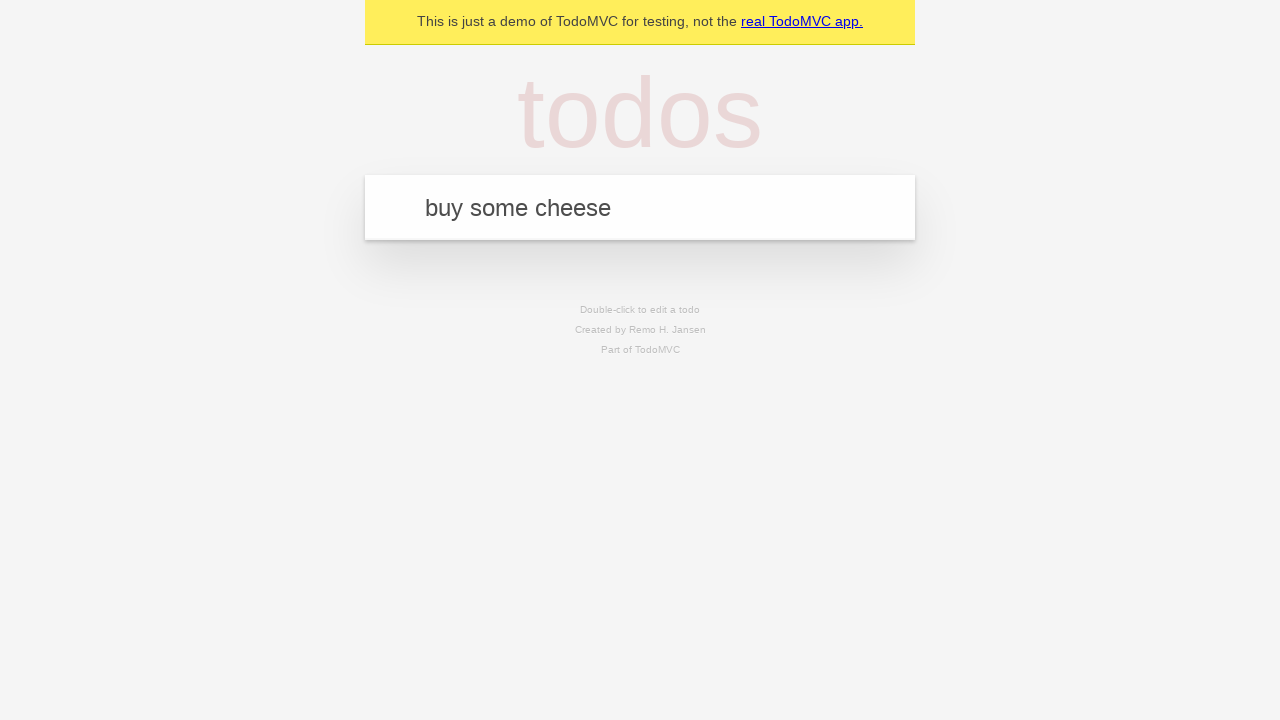

Pressed Enter to add first todo item on internal:attr=[placeholder="What needs to be done?"i]
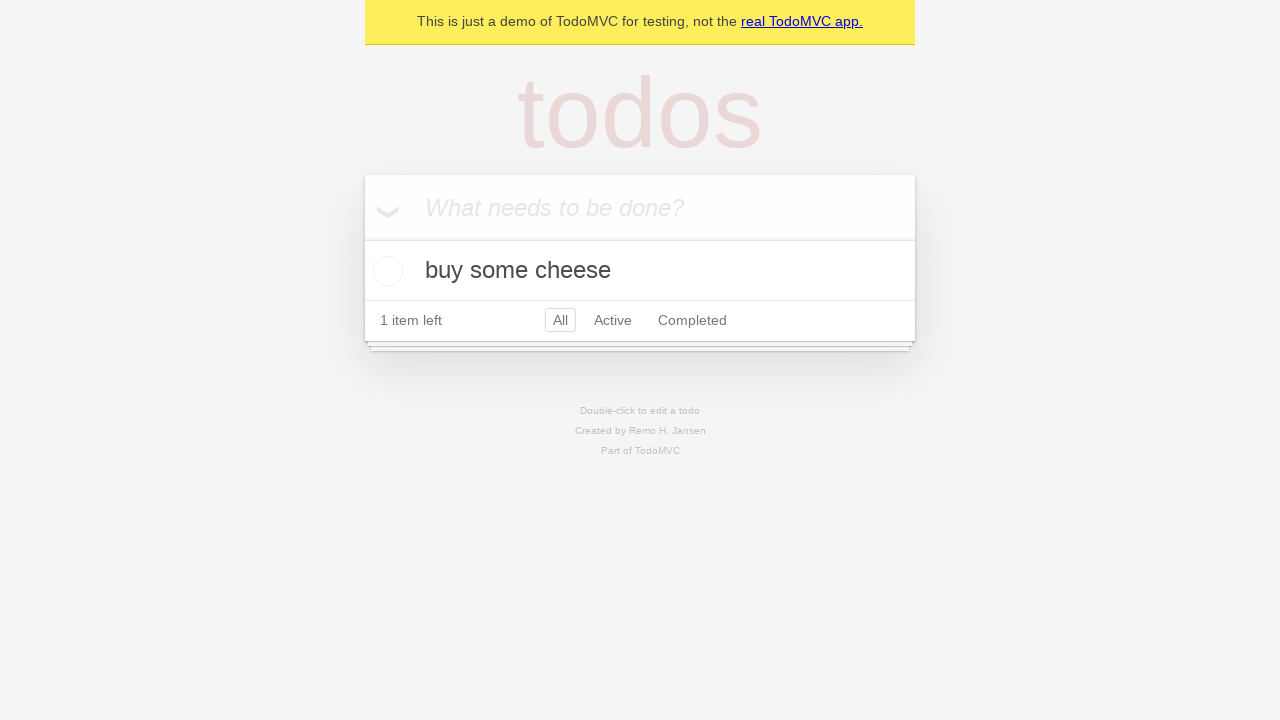

Filled todo input with 'feed the cat' on internal:attr=[placeholder="What needs to be done?"i]
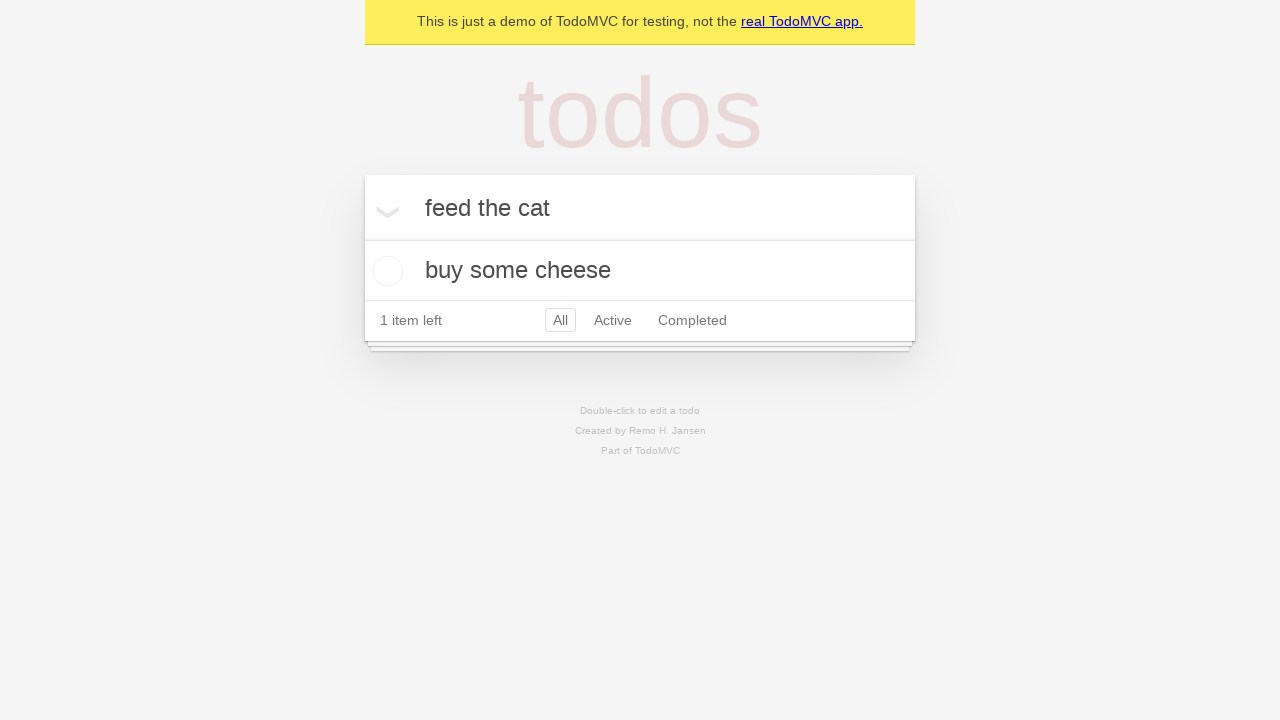

Pressed Enter to add second todo item on internal:attr=[placeholder="What needs to be done?"i]
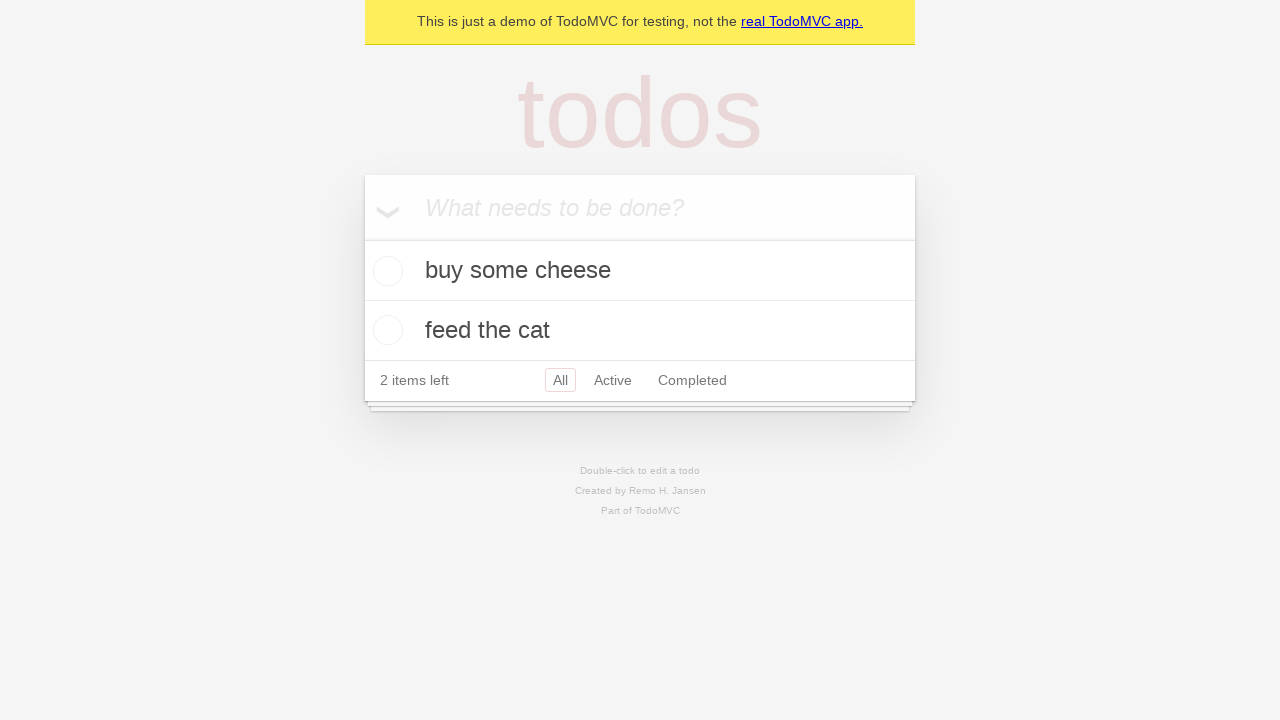

Filled todo input with 'book a doctors appointment' on internal:attr=[placeholder="What needs to be done?"i]
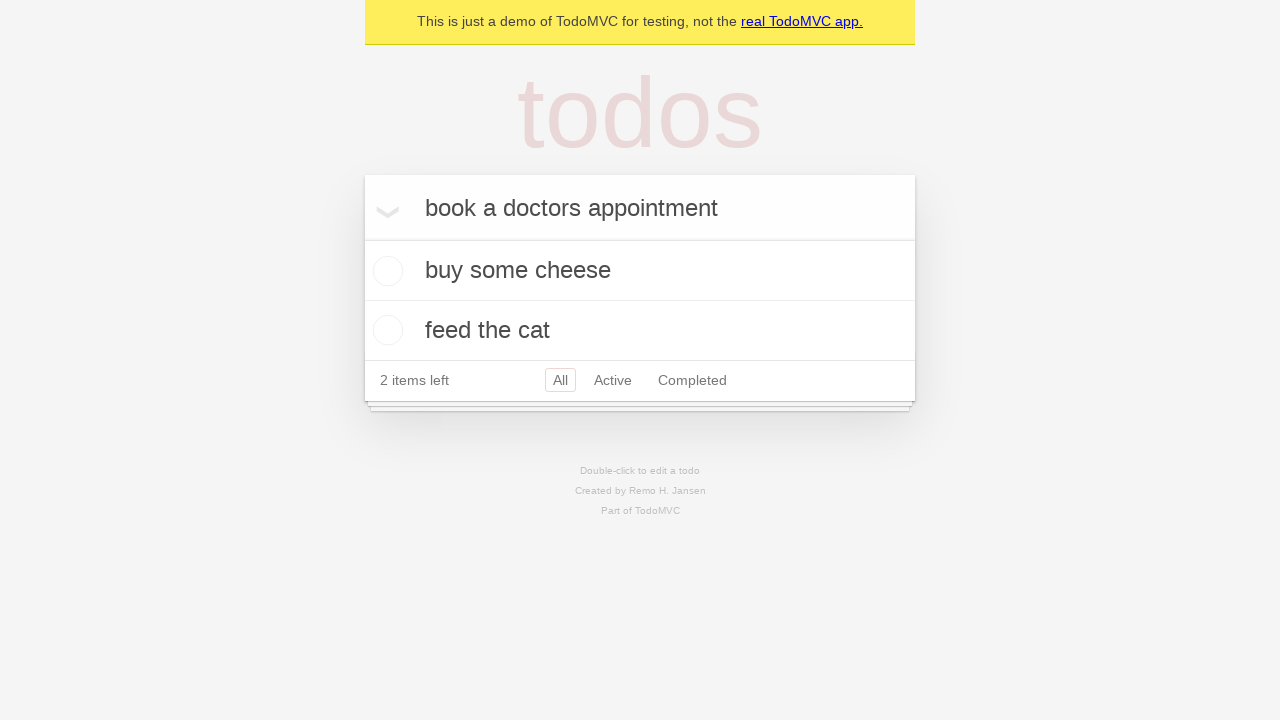

Pressed Enter to add third todo item on internal:attr=[placeholder="What needs to be done?"i]
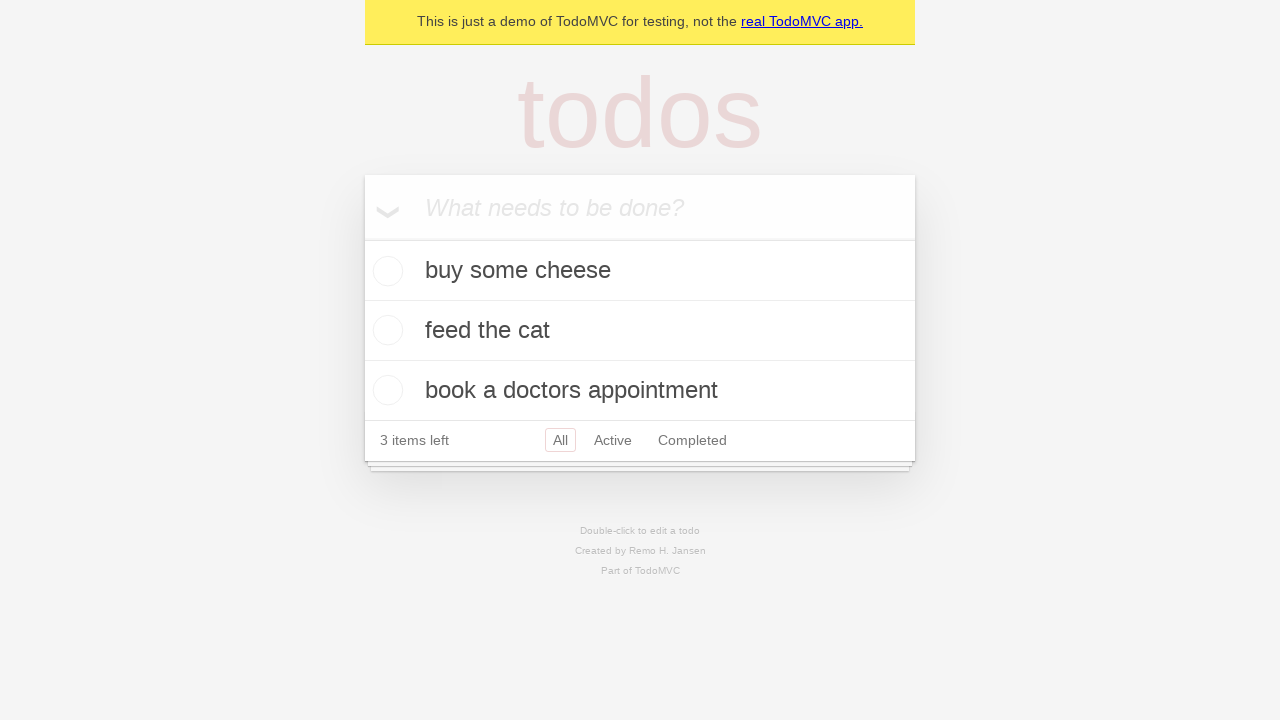

Double-clicked second todo item to enter edit mode at (640, 331) on internal:testid=[data-testid="todo-item"s] >> nth=1
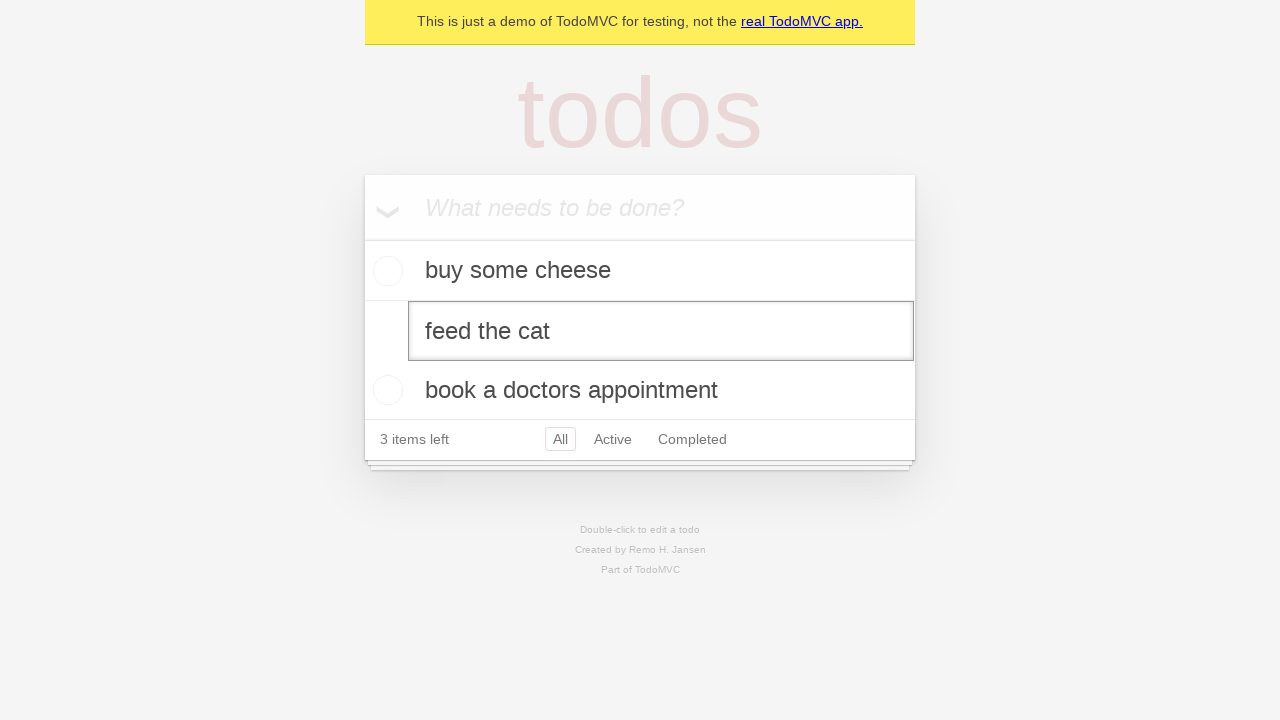

Cleared the edit textbox for second todo item on internal:testid=[data-testid="todo-item"s] >> nth=1 >> internal:role=textbox[nam
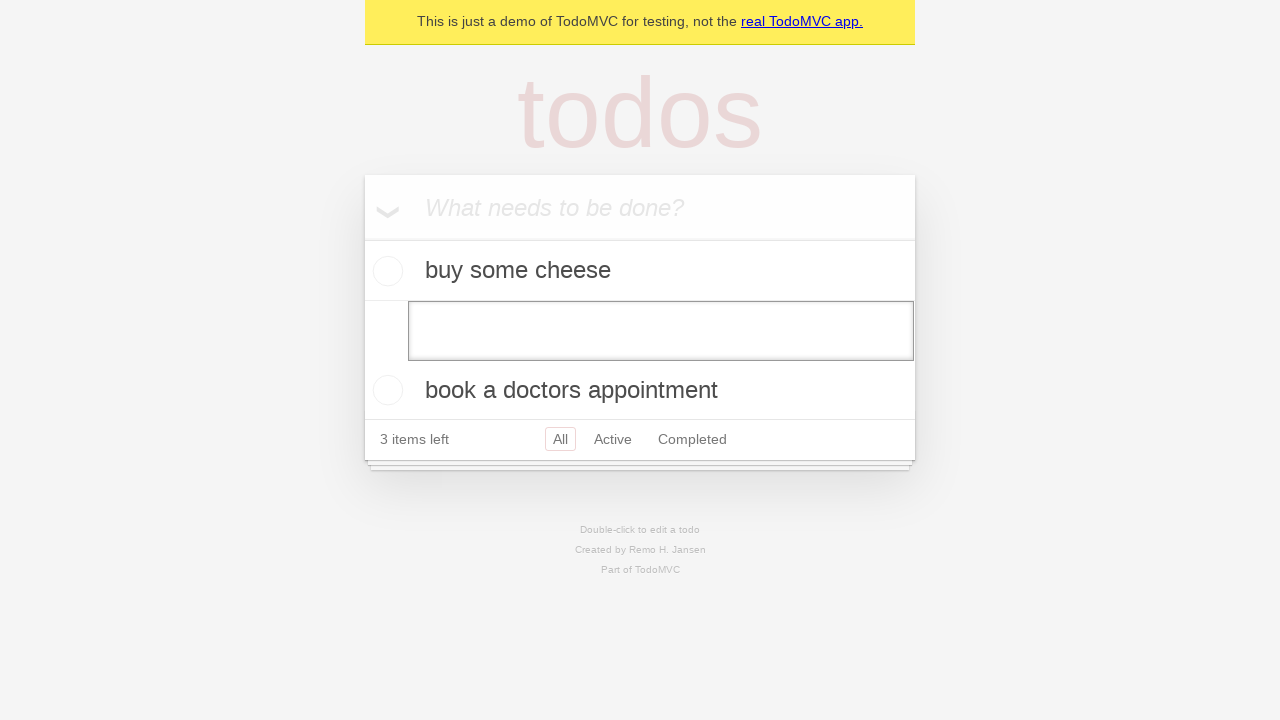

Pressed Enter to confirm removal of todo item with empty text on internal:testid=[data-testid="todo-item"s] >> nth=1 >> internal:role=textbox[nam
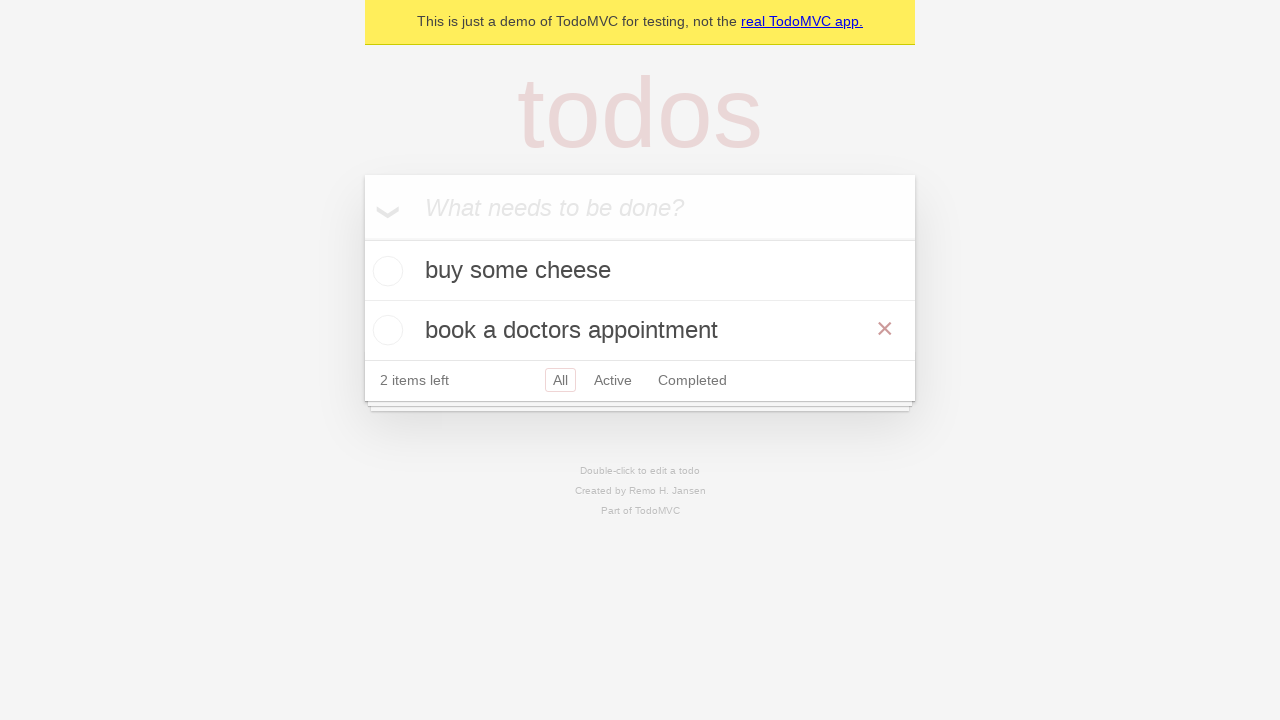

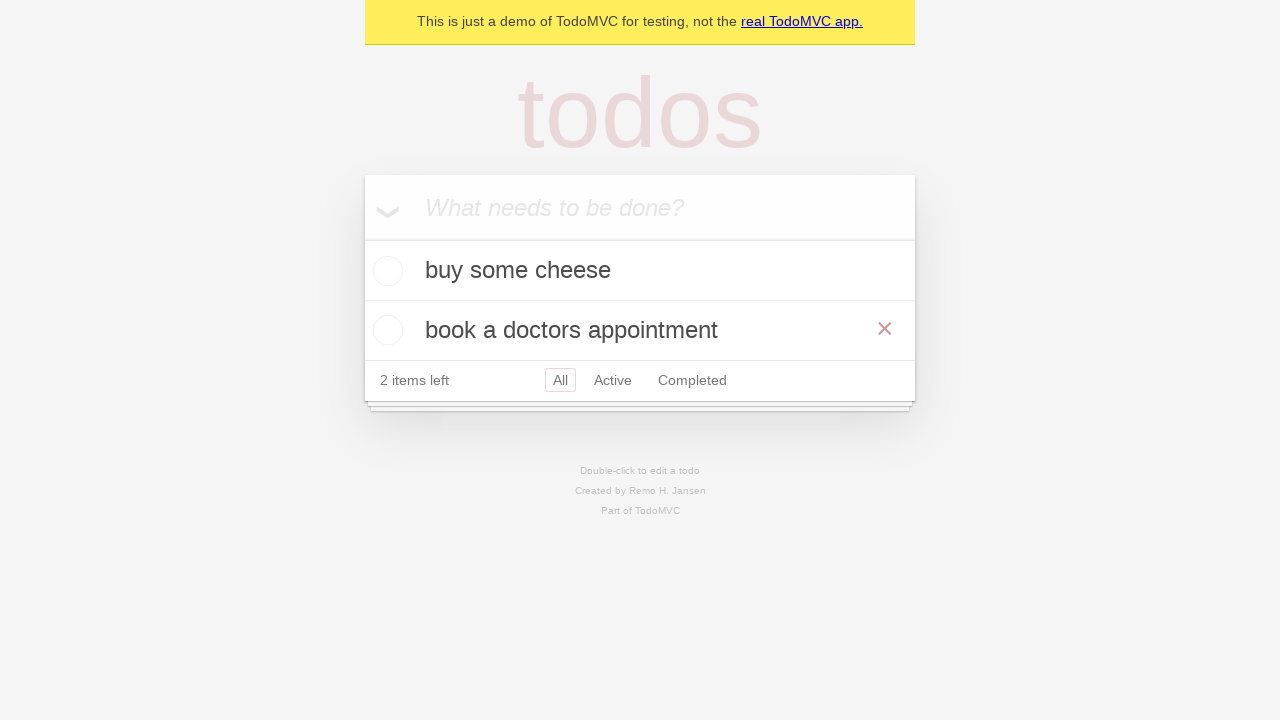